Tests the percent calculator by calculating 10% of 100 (intentional test case with expected failure assertion)

Starting URL: http://www.calculator.net/

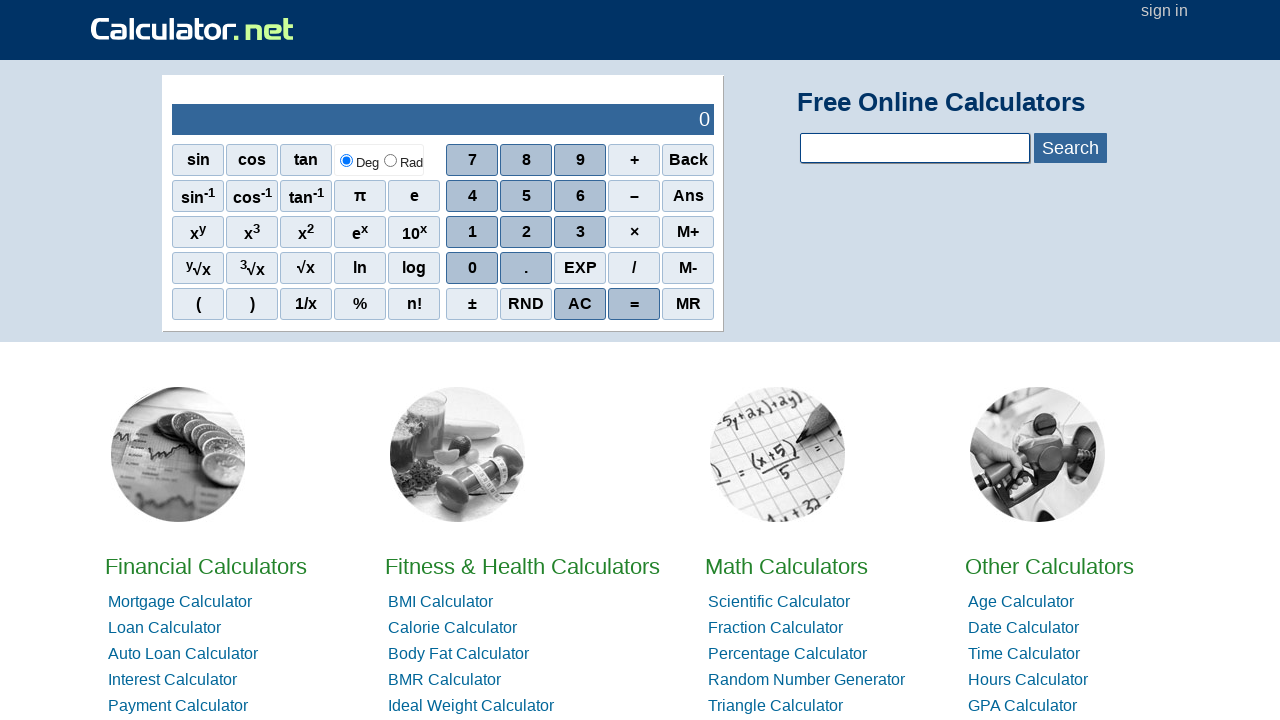

Clicked on Math Calculators link at (786, 566) on xpath=//*[@id='homelistwrap']/div[3]/div[2]/a
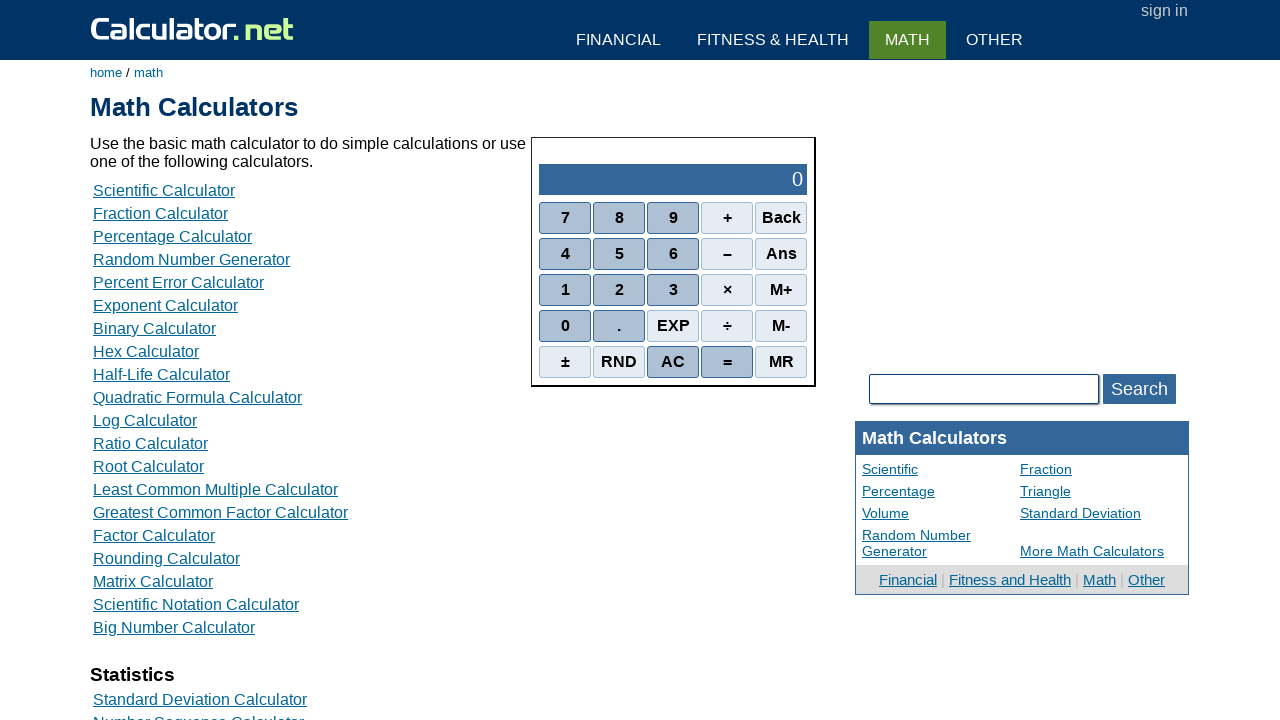

Clicked on Percent Calculators link at (172, 236) on xpath=//*[@id='content']/table[2]/tbody/tr/td/div[3]/a
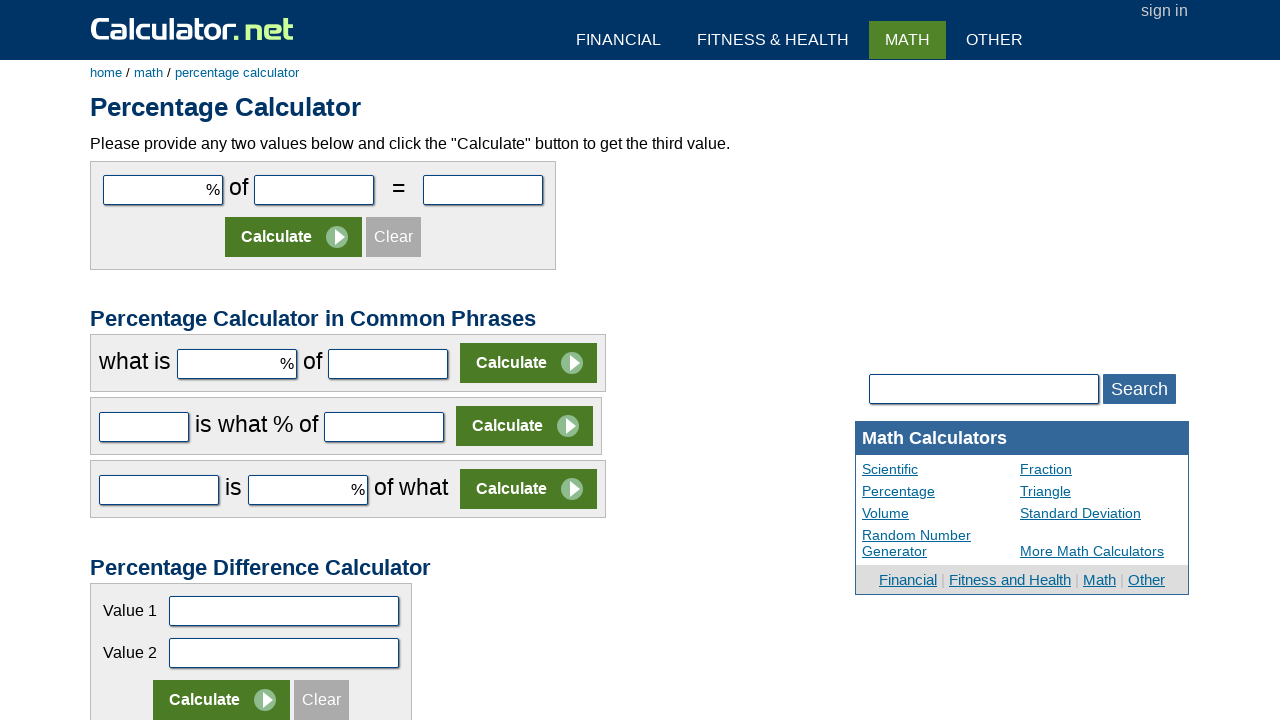

Entered 10 in the first number field on #cpar1
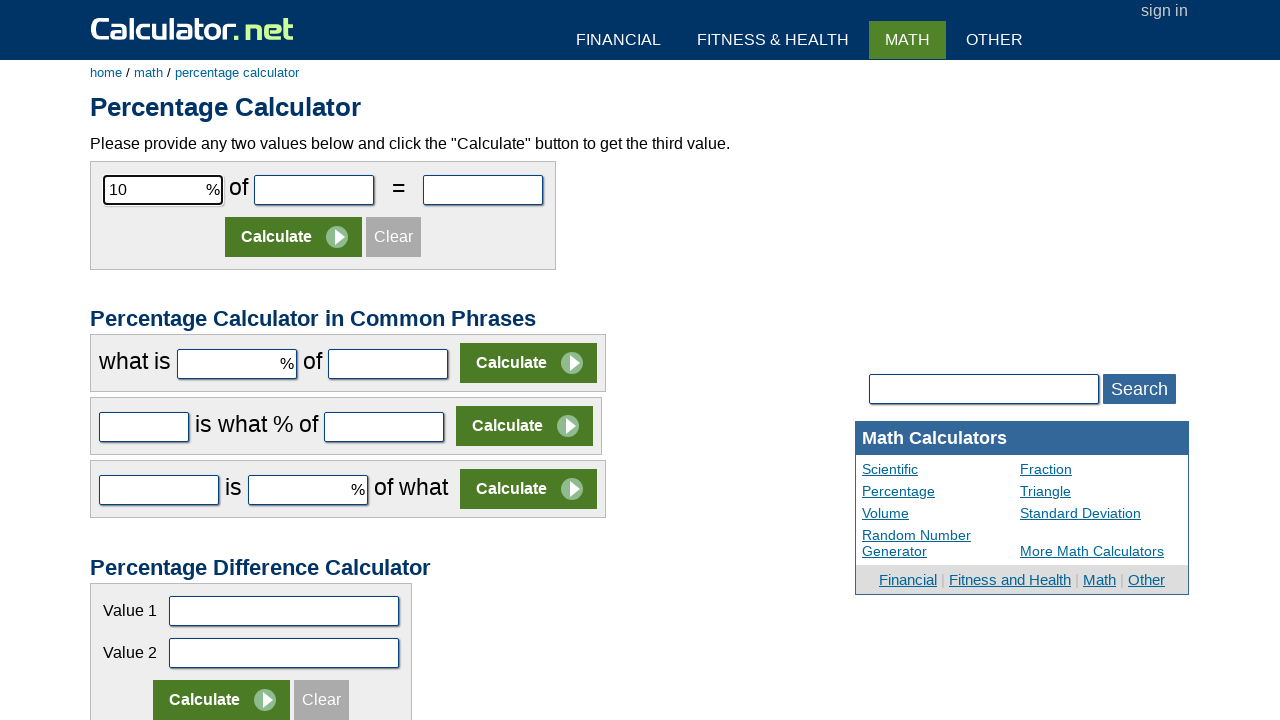

Entered 100 in the second number field on #cpar2
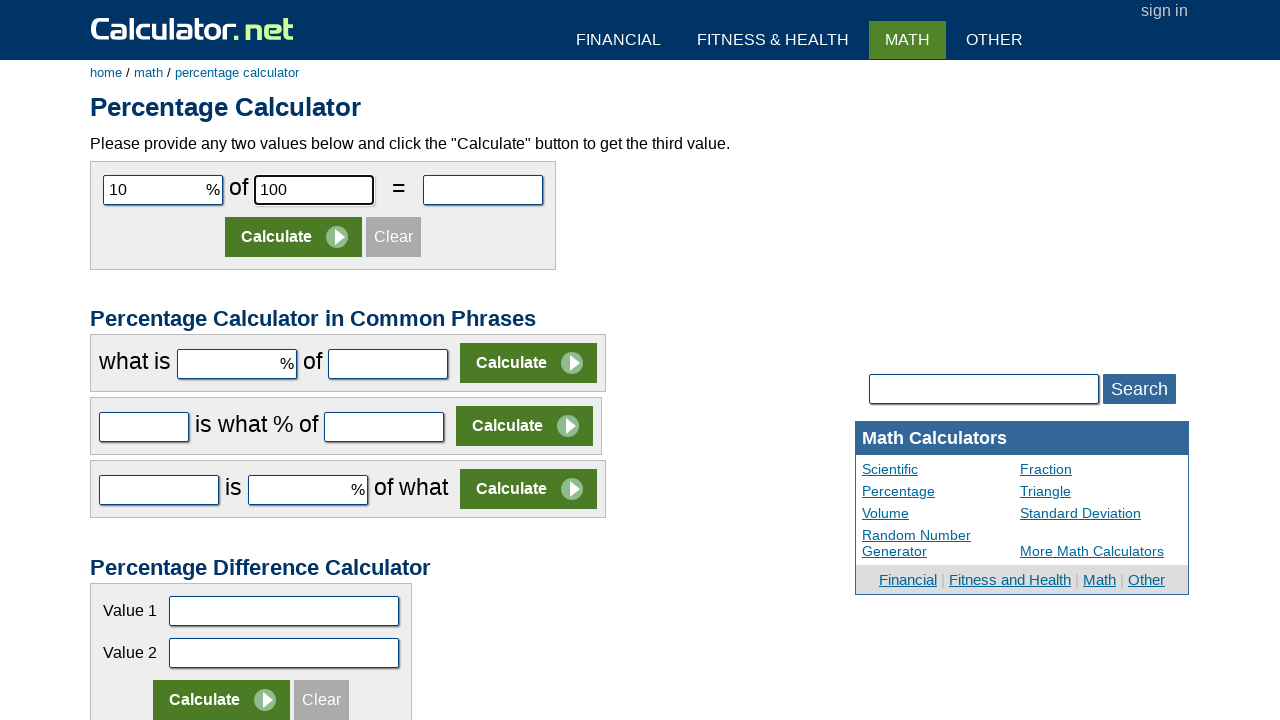

Clicked Calculate button to compute 10% of 100 at (294, 237) on xpath=//*[@id='content']/form[1]/table/tbody/tr[2]/td/input[2]
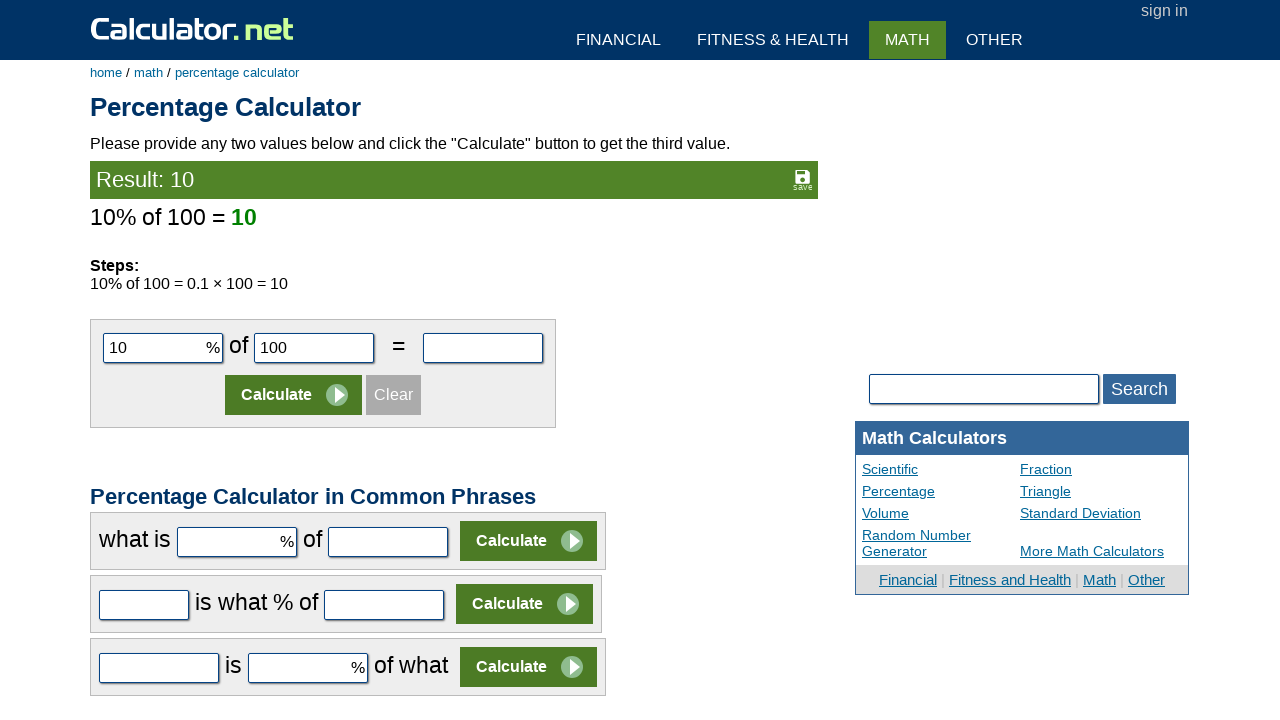

Result element loaded and visible on page
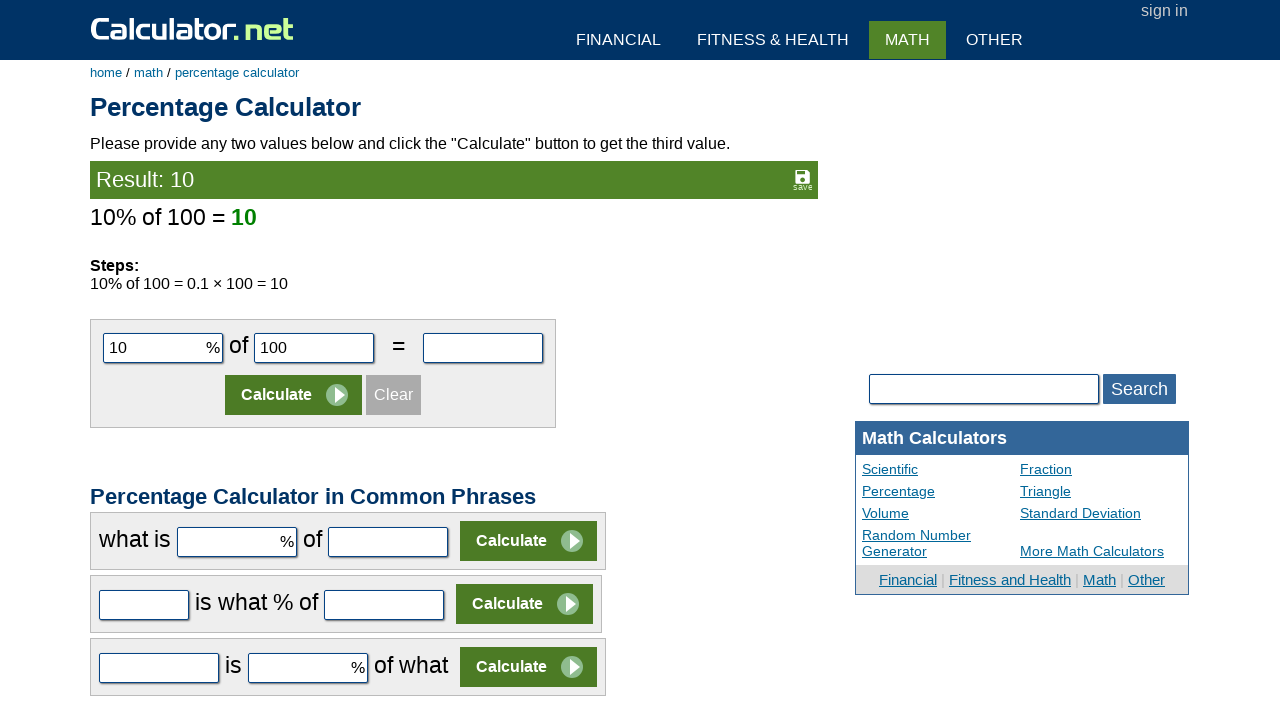

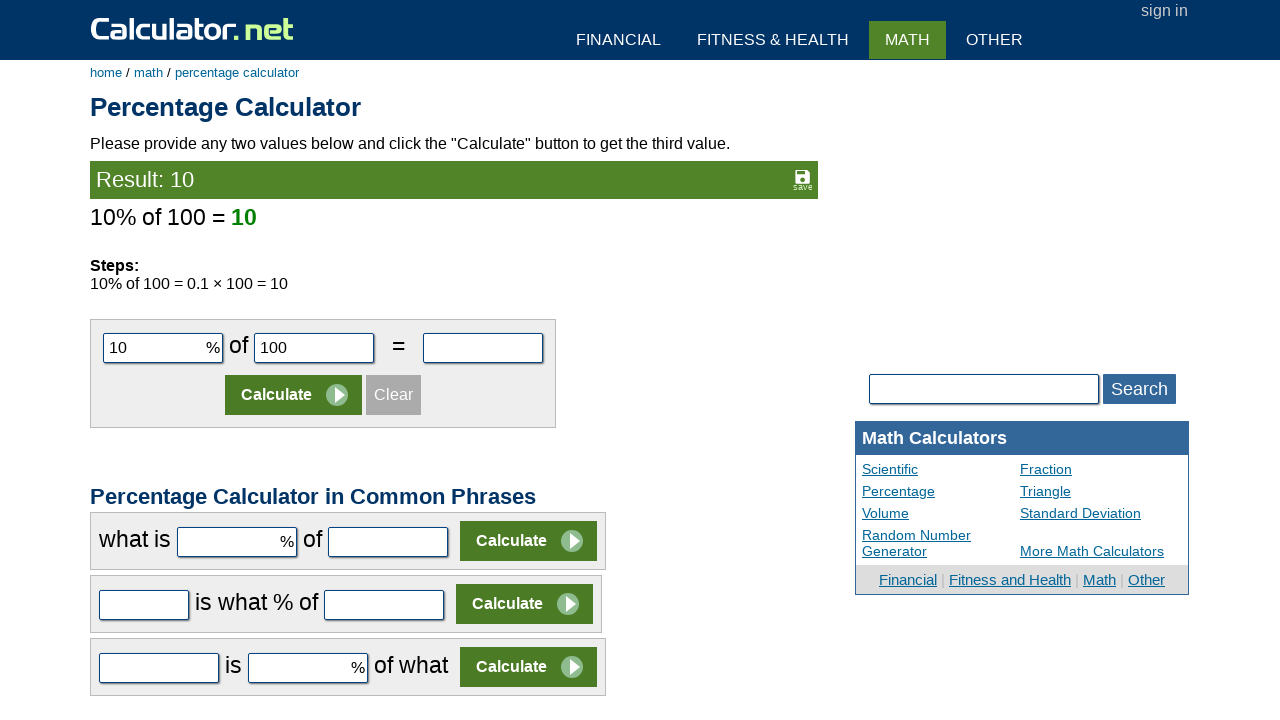